Navigates to TechPro Education website and verifies that the search input box exists with correct tag name and class attribute

Starting URL: https://techproeducation.com

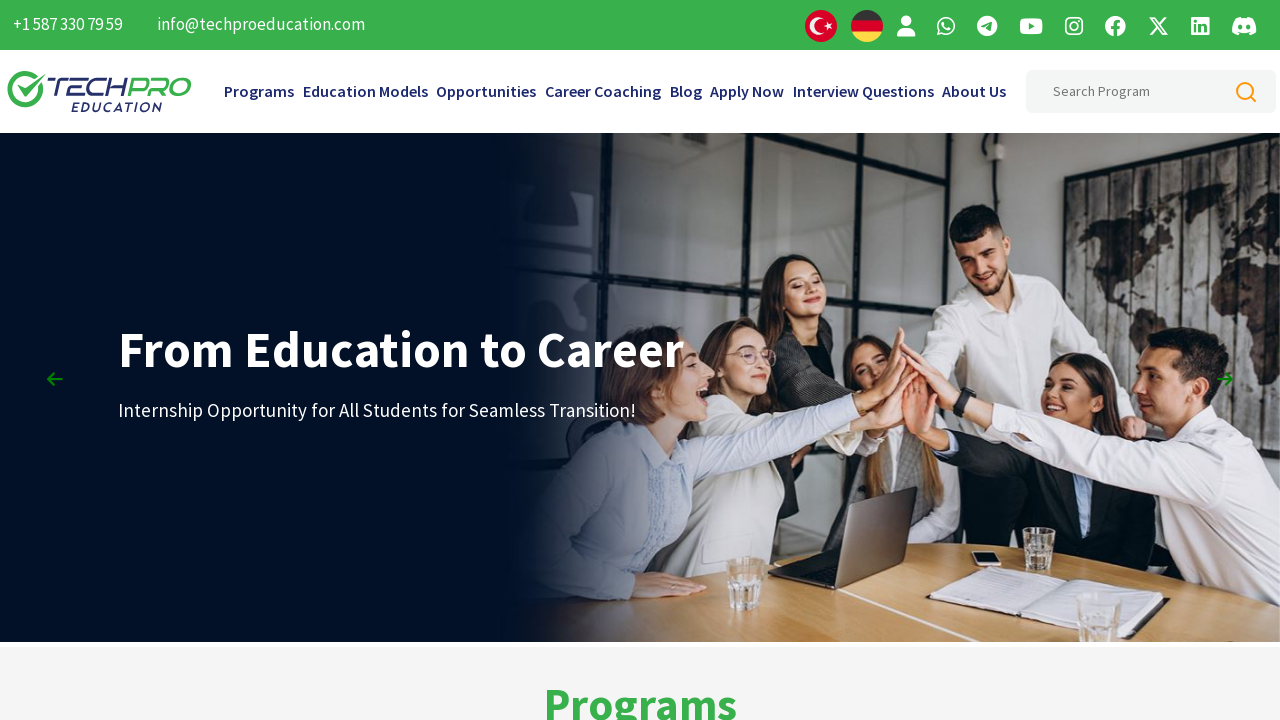

Navigated to TechPro Education website
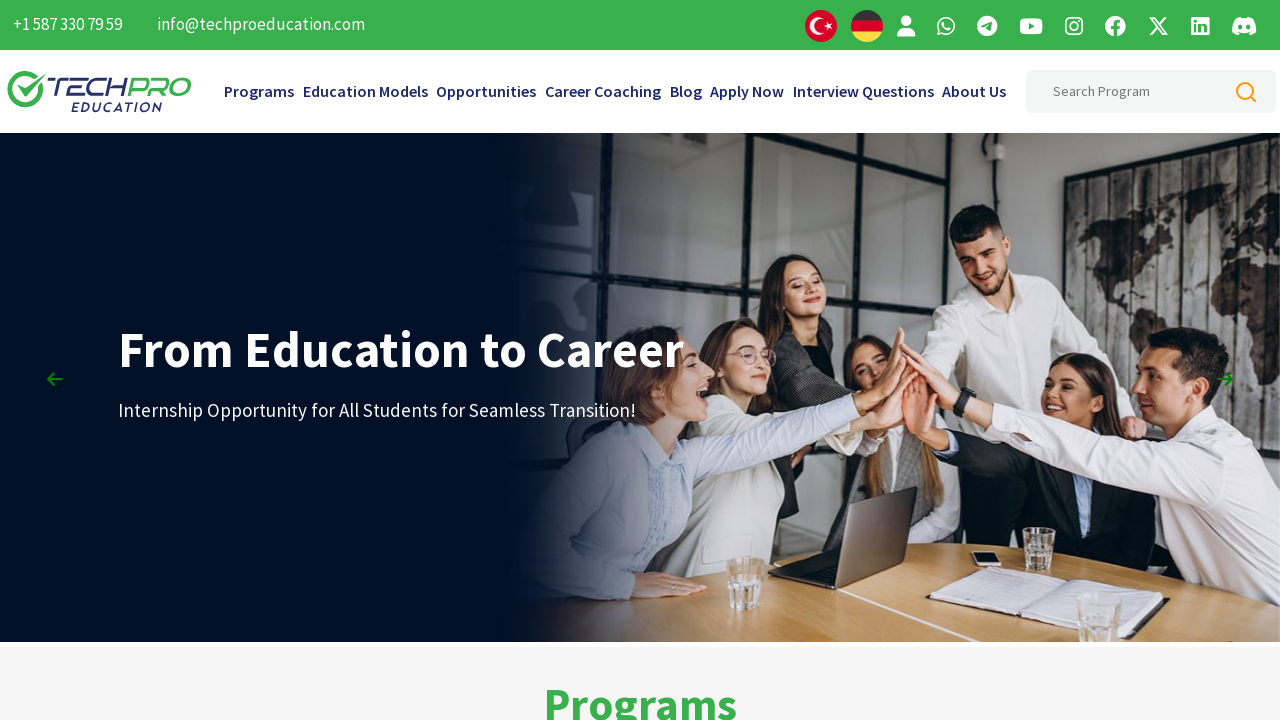

Located search input box with ID 'searchHeaderInput'
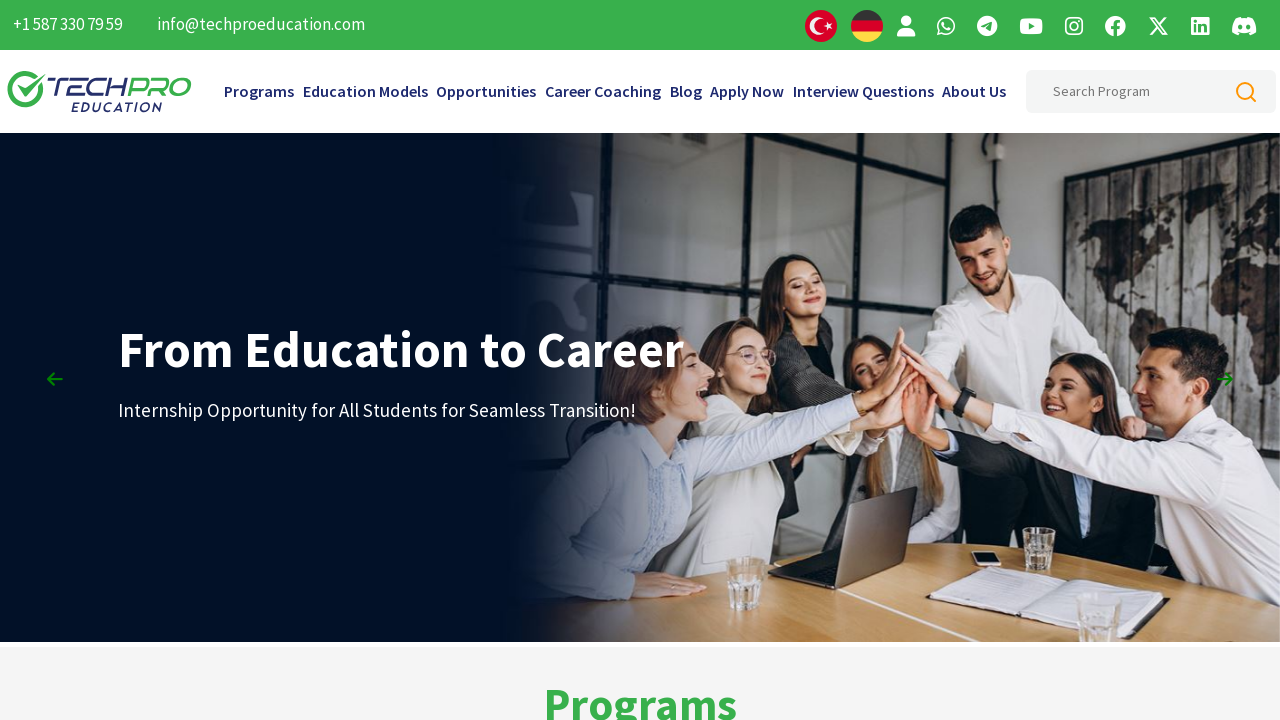

Search input box is visible
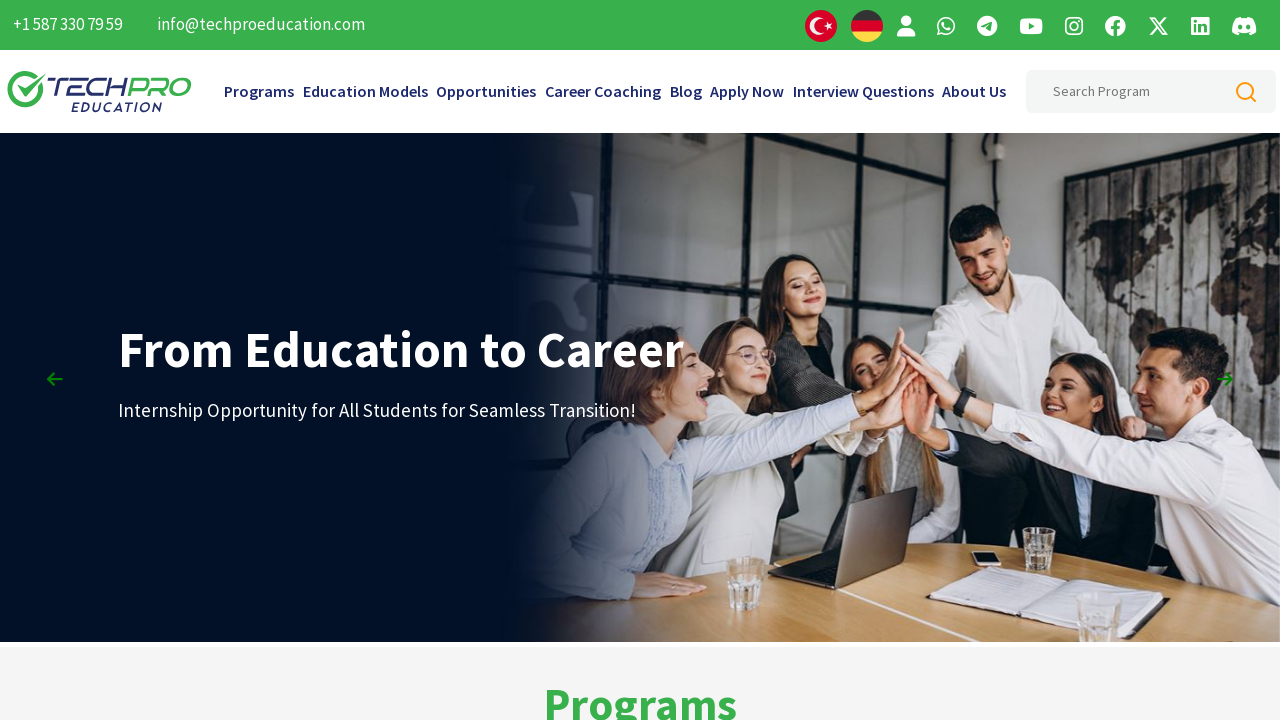

Retrieved tag name: 'input'
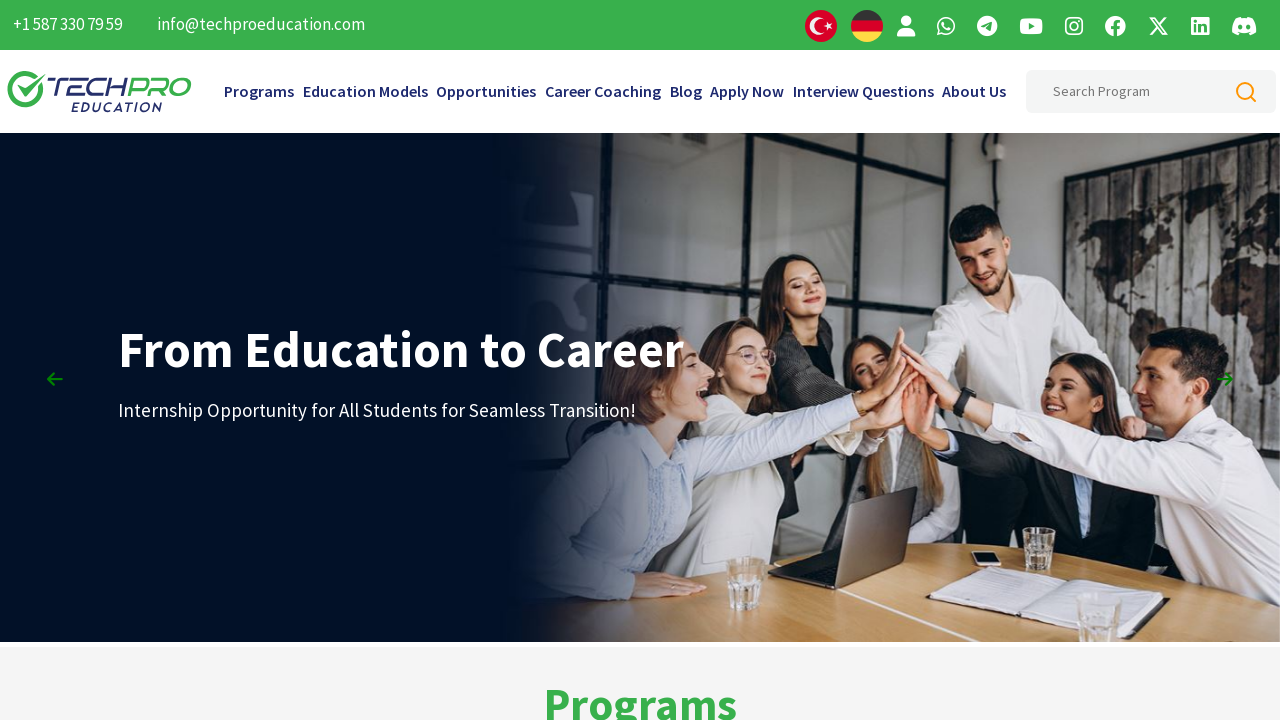

Verified tag name is 'input'
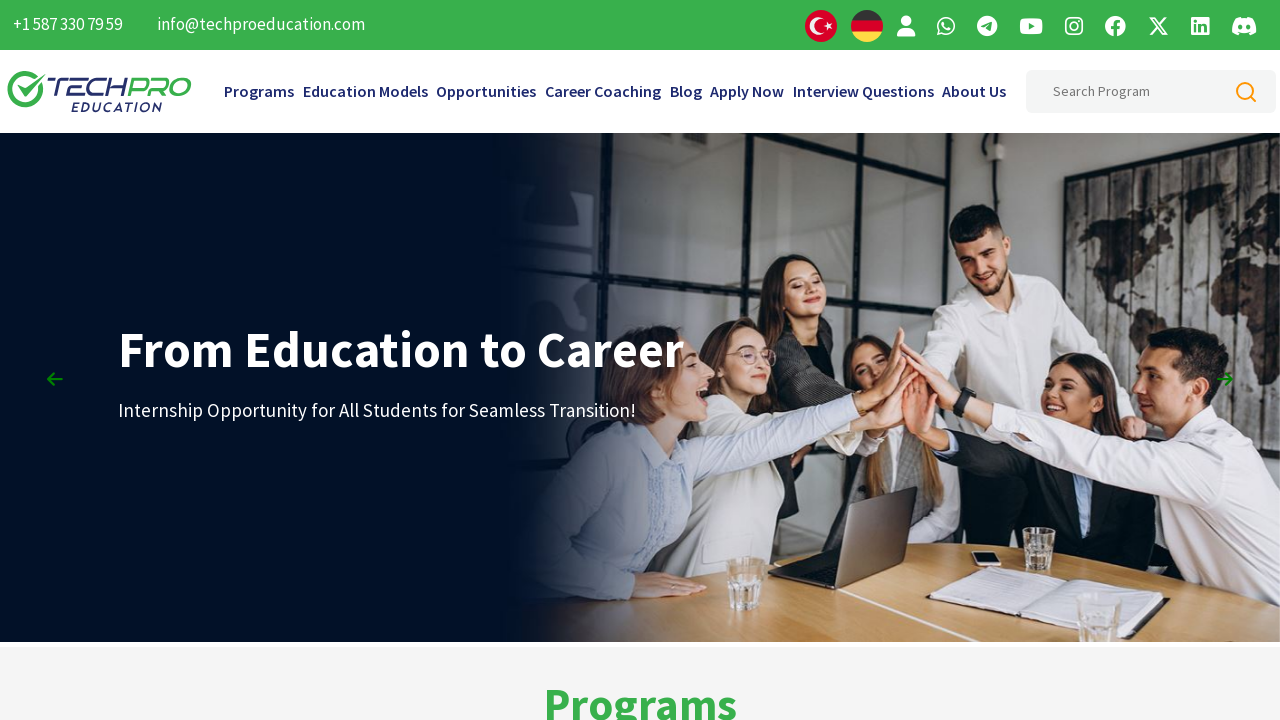

Retrieved class attribute: 'form-input'
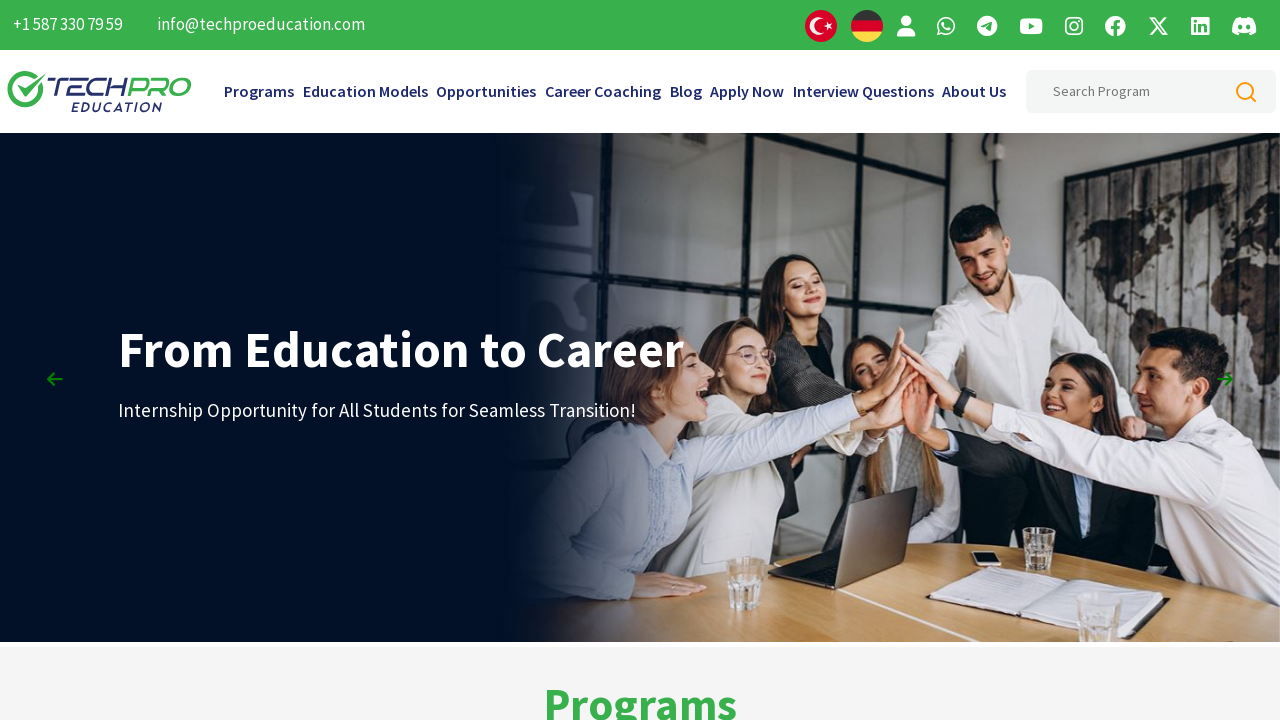

Verified class attribute contains 'form-input'
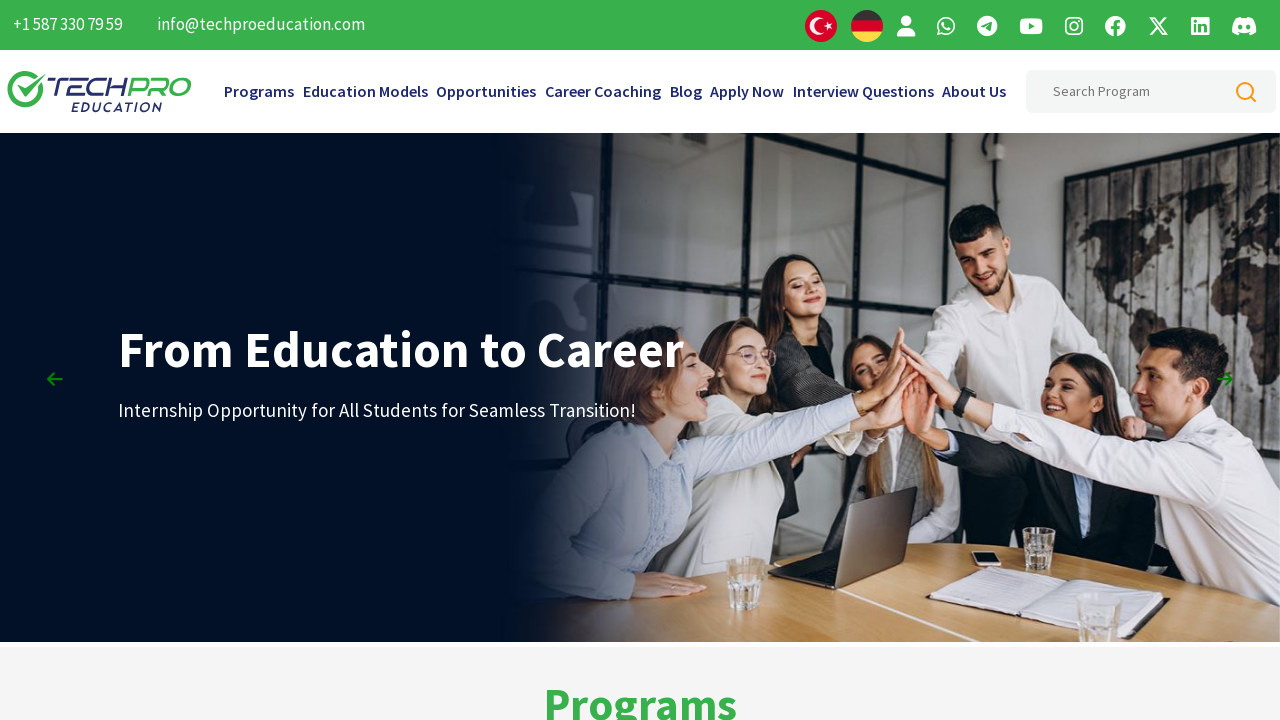

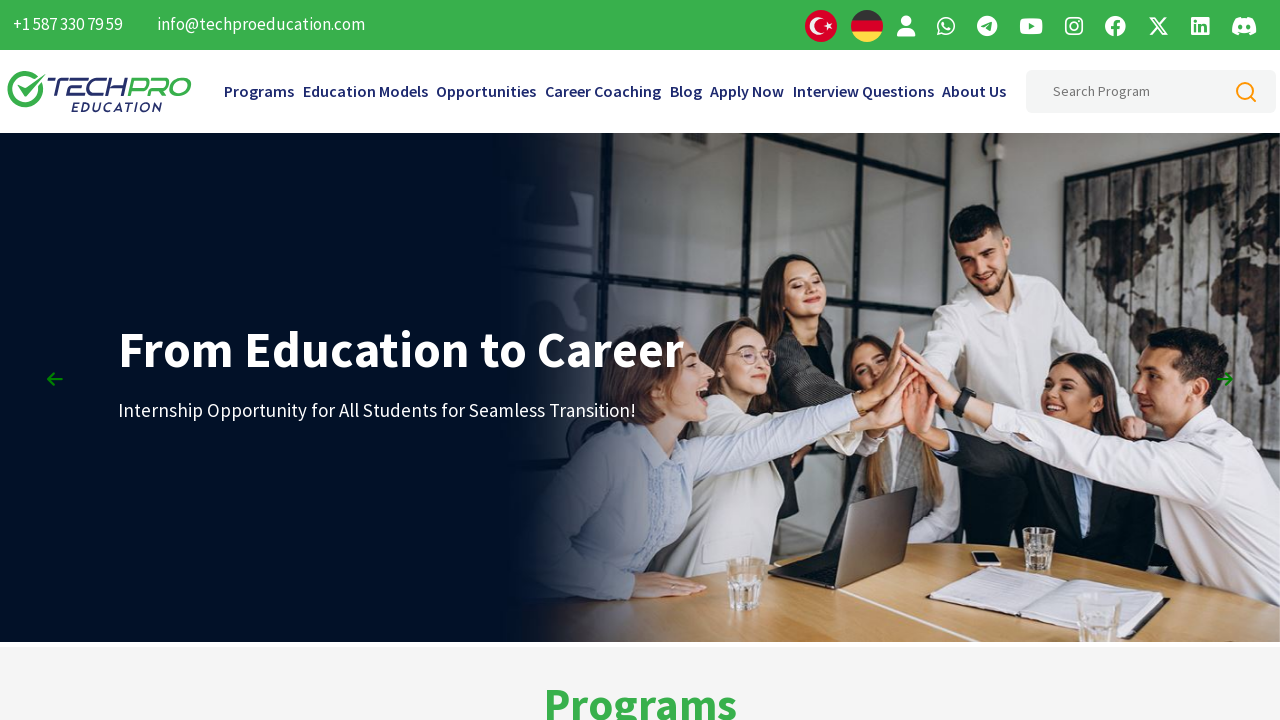